Navigates to a shortened URL and waits for the page to load, allowing observation of the resulting page

Starting URL: https://shorturl.at/OELXJ

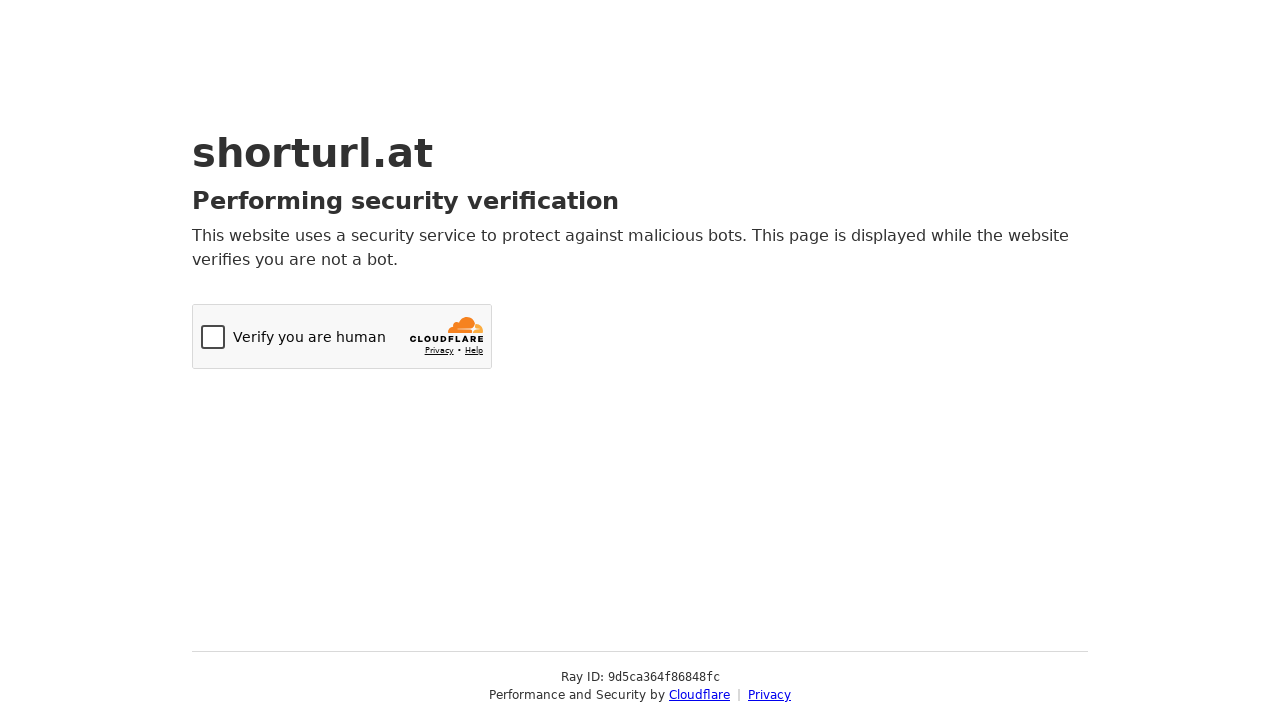

Navigated to shortened URL https://shorturl.at/OELXJ
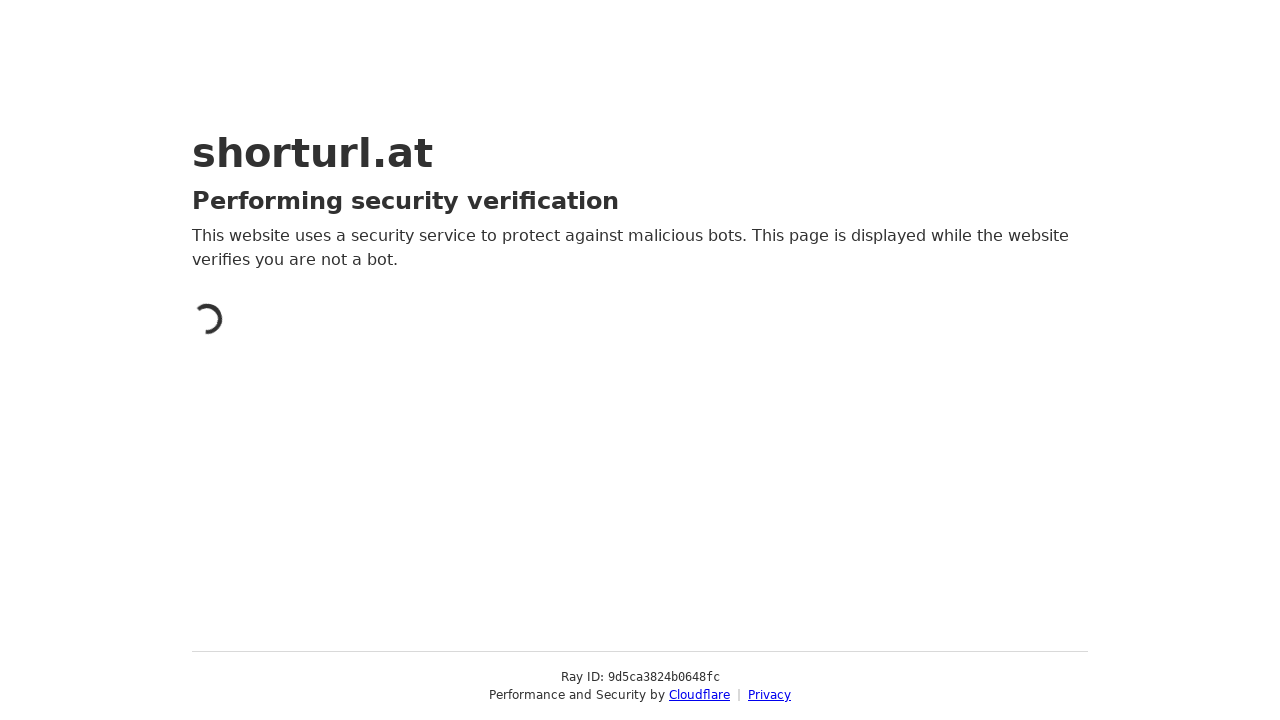

Page fully loaded after redirect from shortened URL
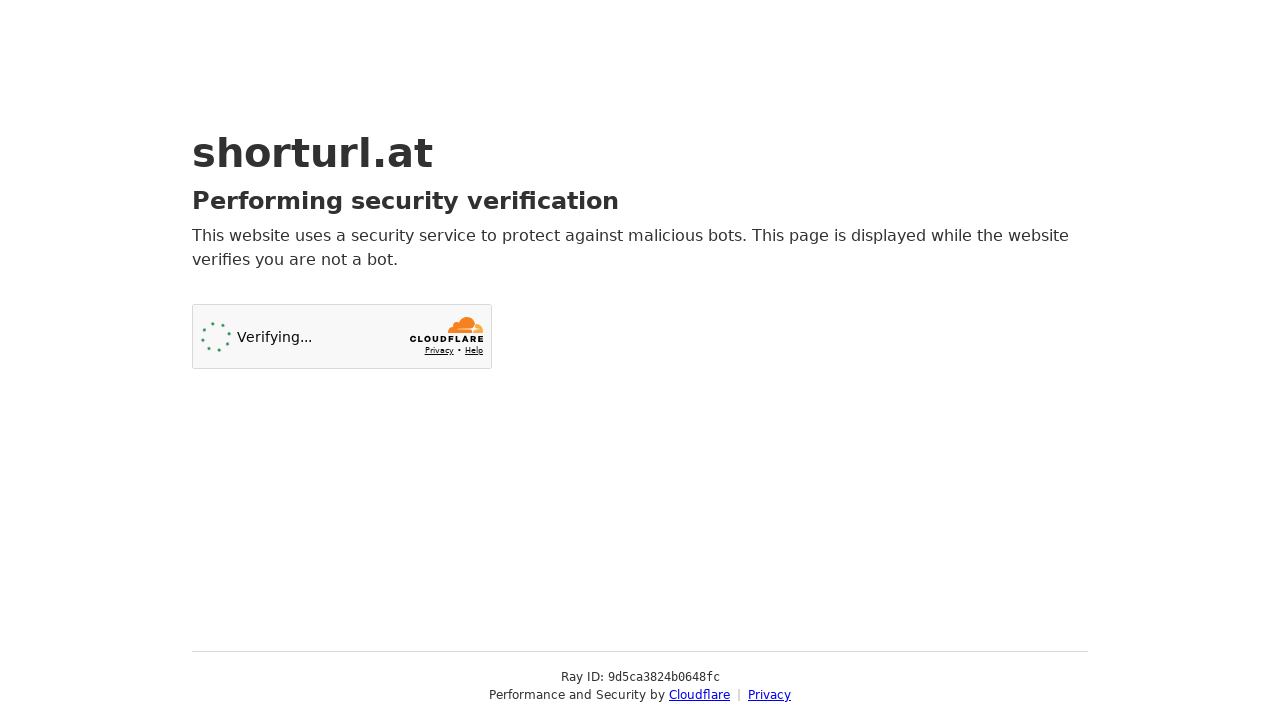

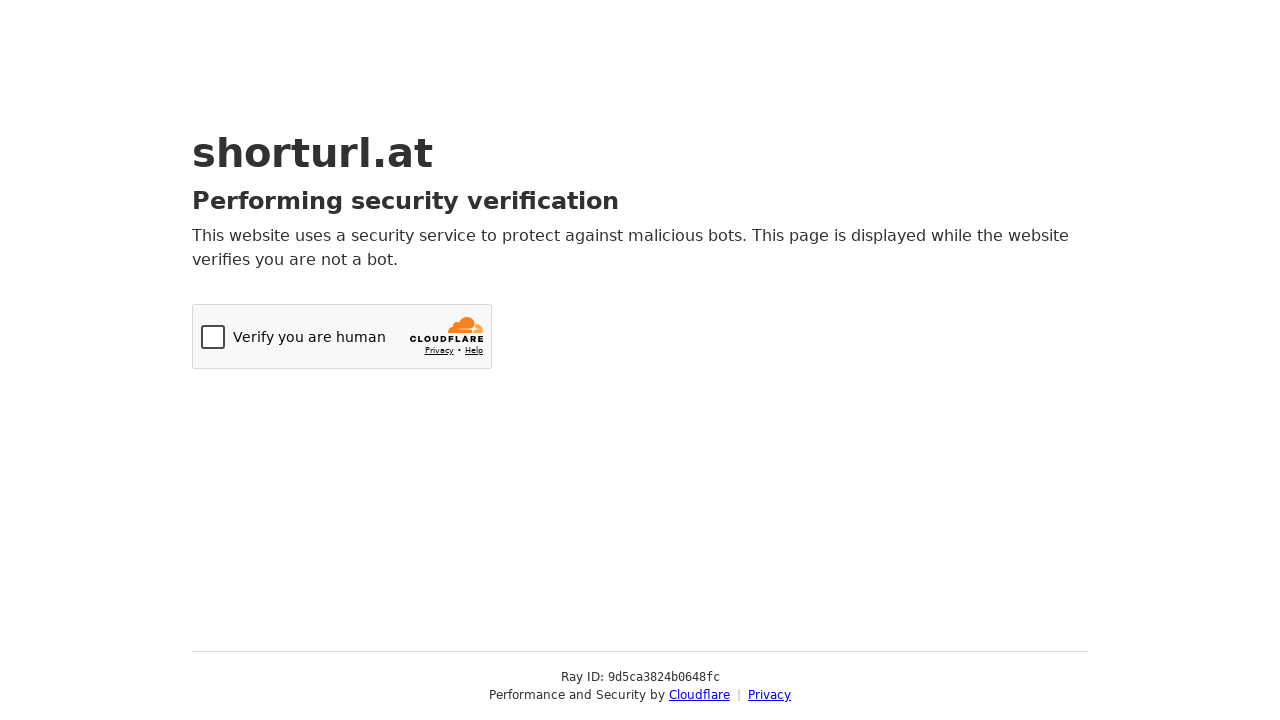